Tests the practice form on DemoQA by filling out all fields including name, email, gender, mobile number, subjects, hobbies, address, state, and city, then submitting the form.

Starting URL: https://demoqa.com/automation-practice-form

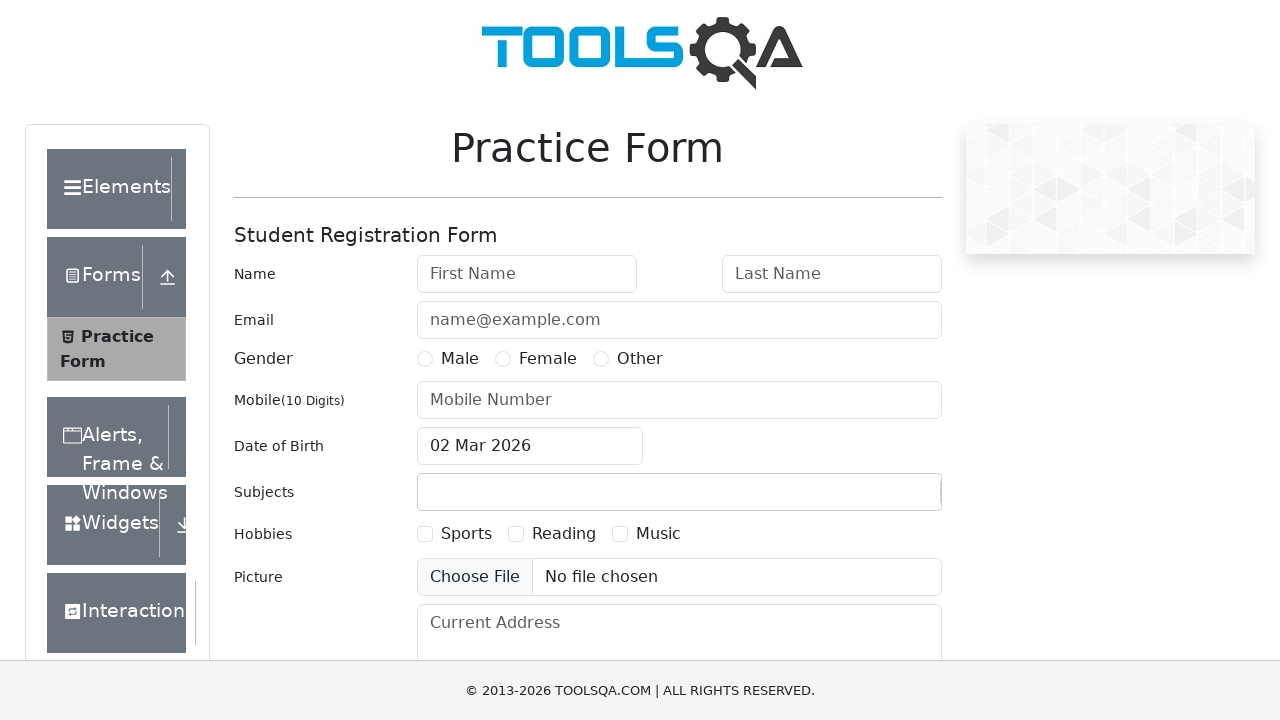

Filled first name field with 'Marcus' on #firstName
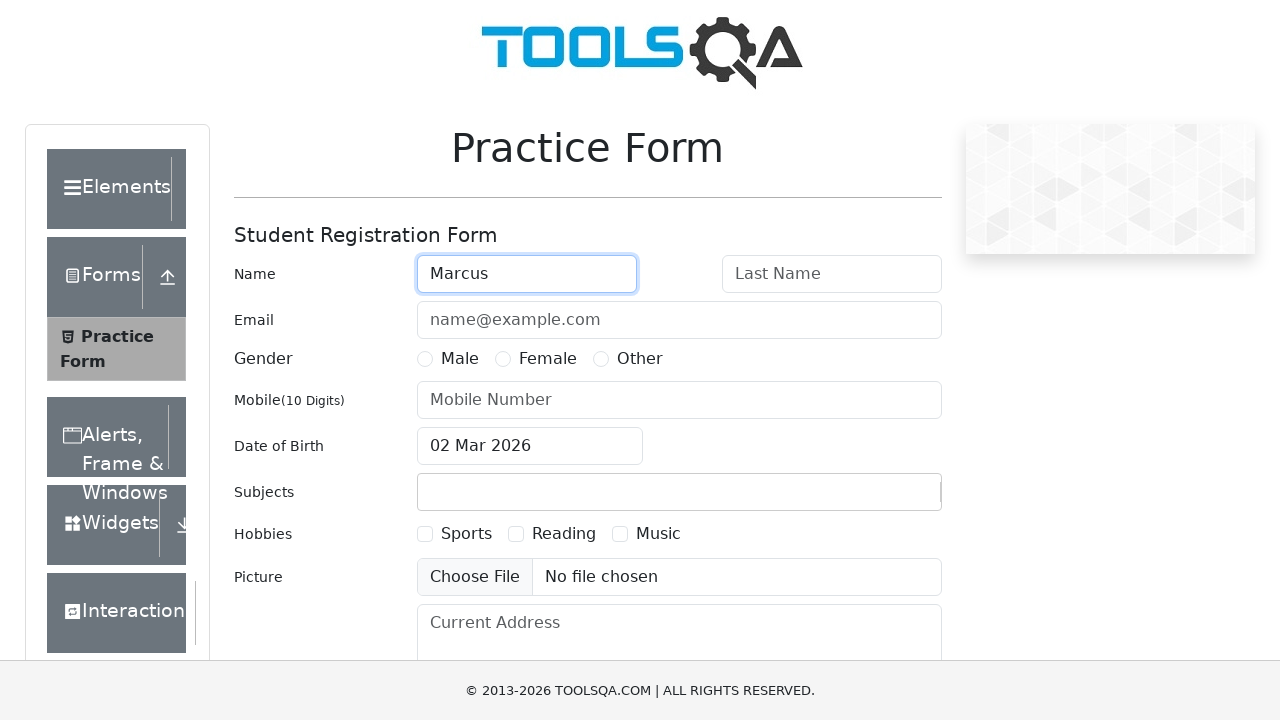

Filled last name field with 'Johnson' on #lastName
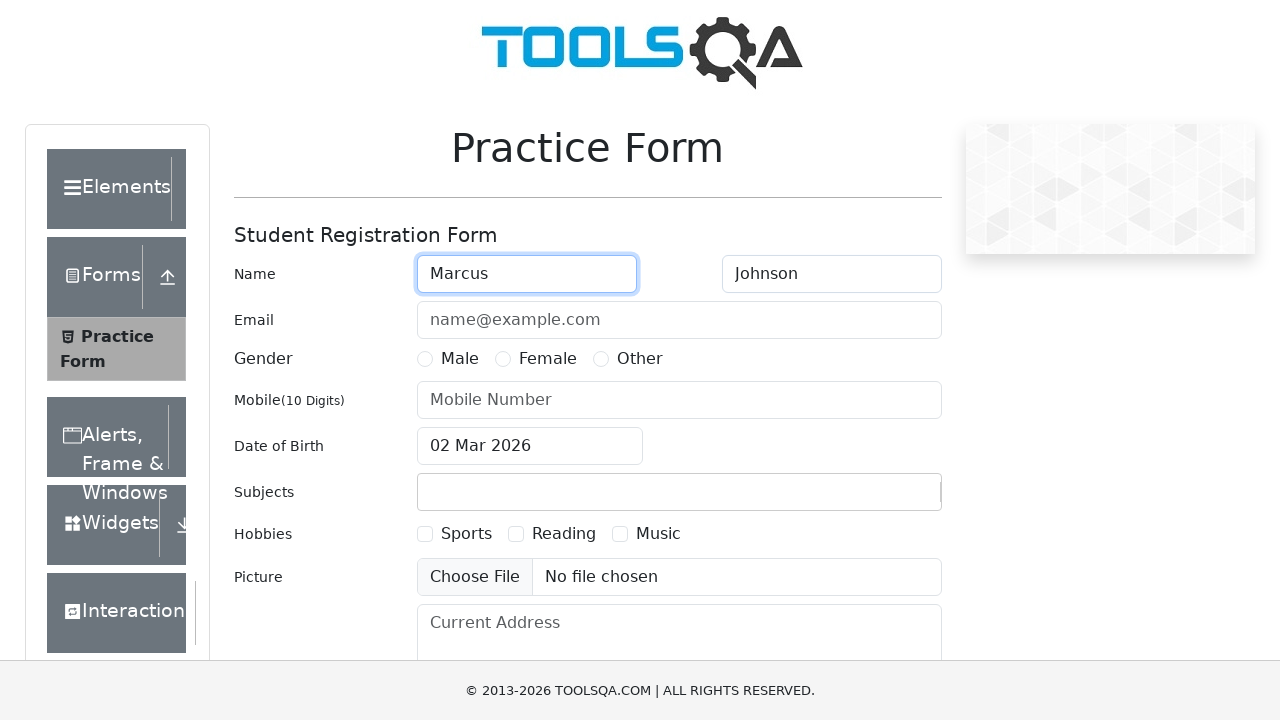

Filled email field with 'marcus.johnson@testmail.com' on #userEmail
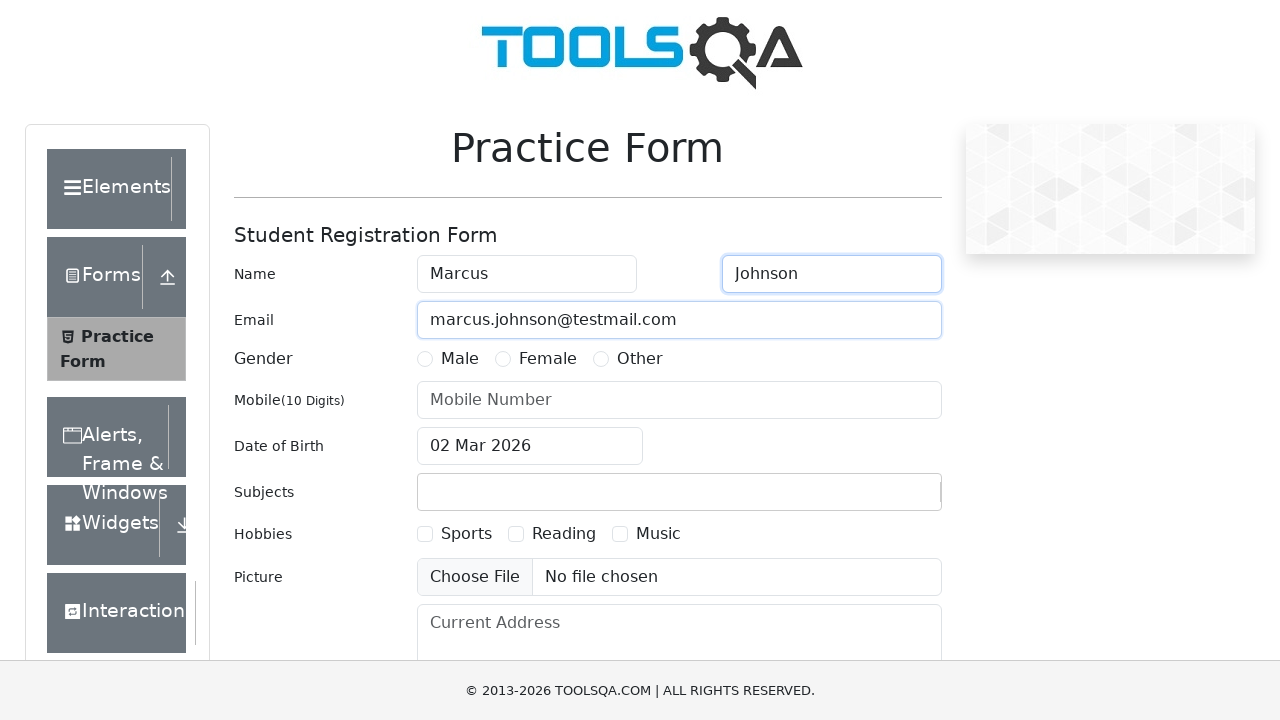

Selected Male gender option at (460, 359) on label[for='gender-radio-1']
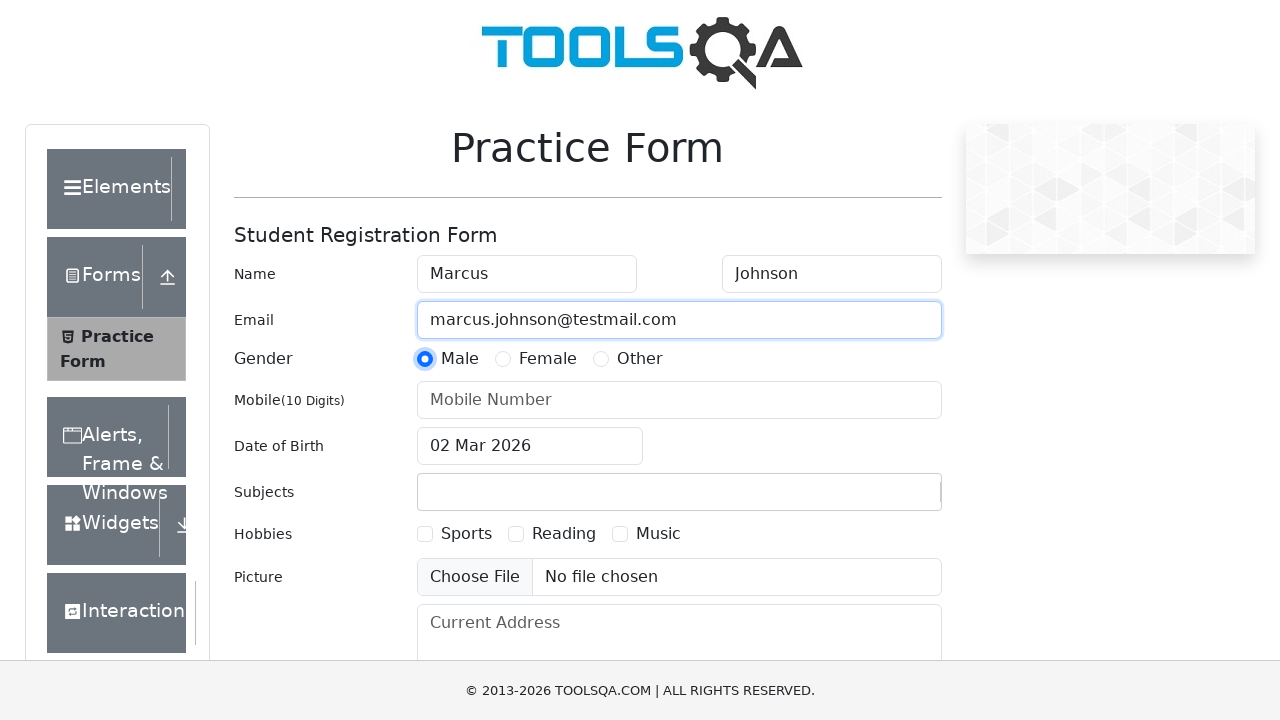

Filled mobile number field with '8124567890' on #userNumber
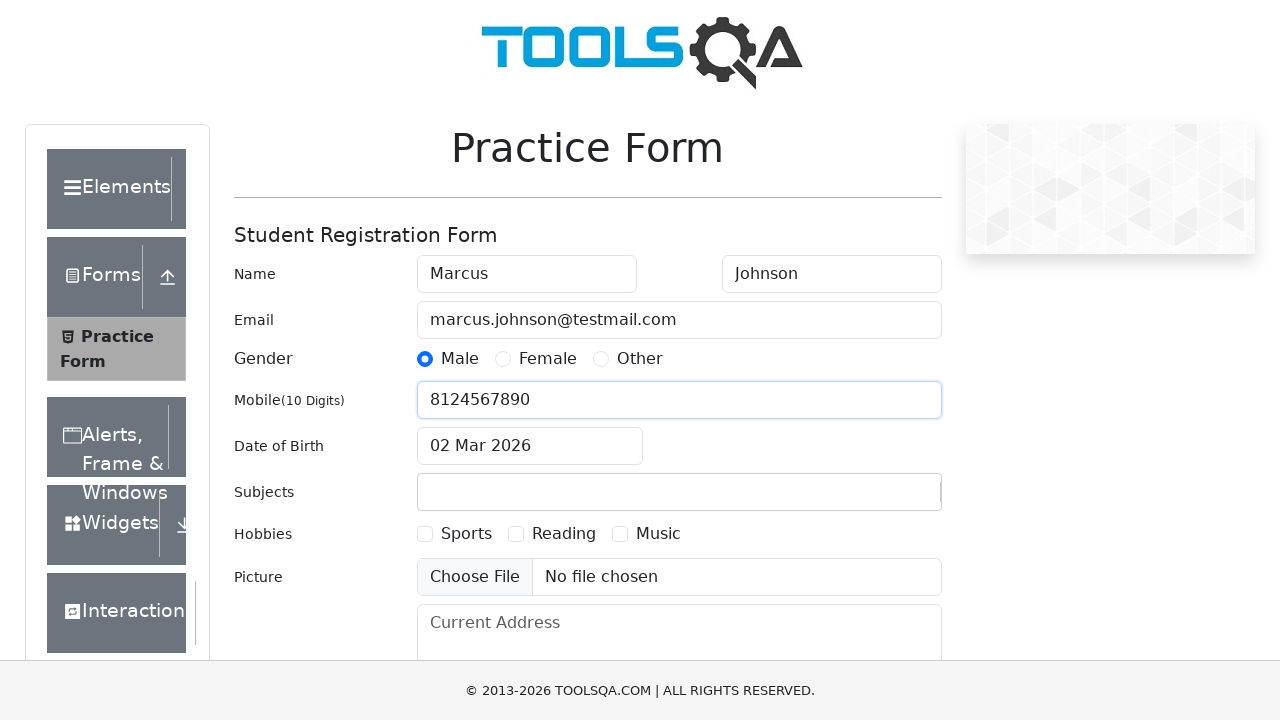

Filled subjects field with 'Maths' on #subjectsInput
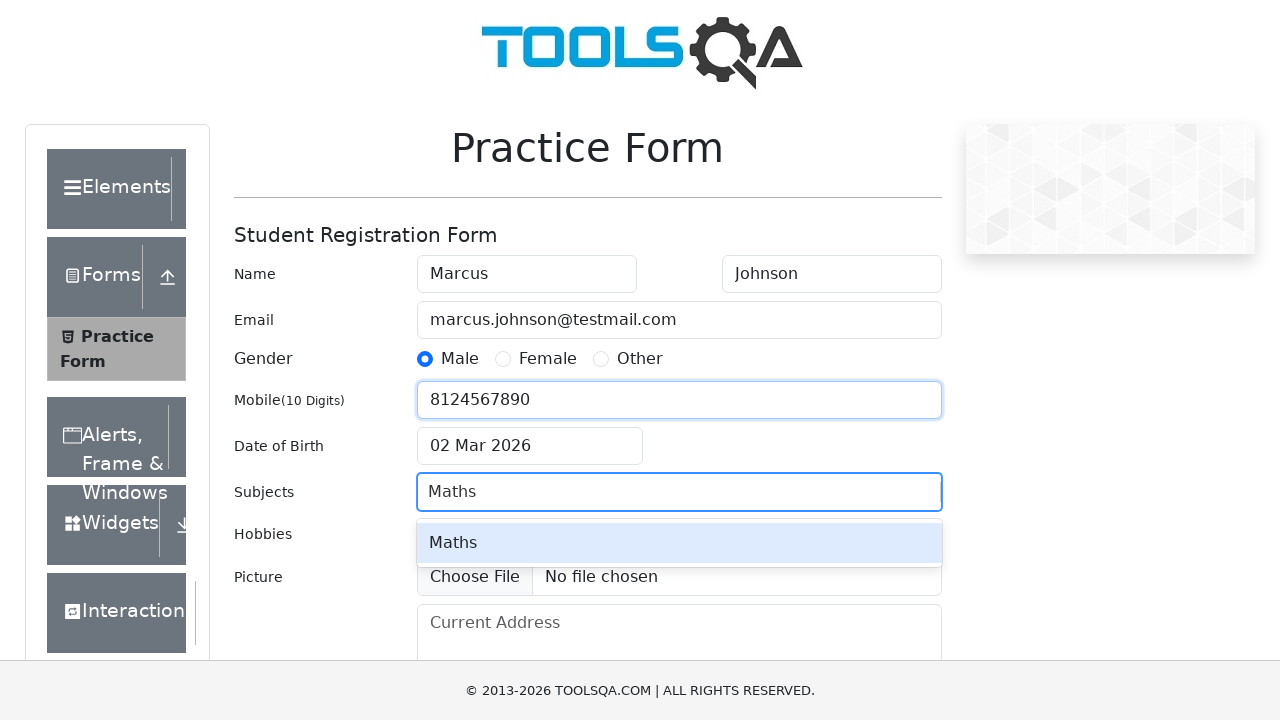

Pressed Enter to confirm subject selection on #subjectsInput
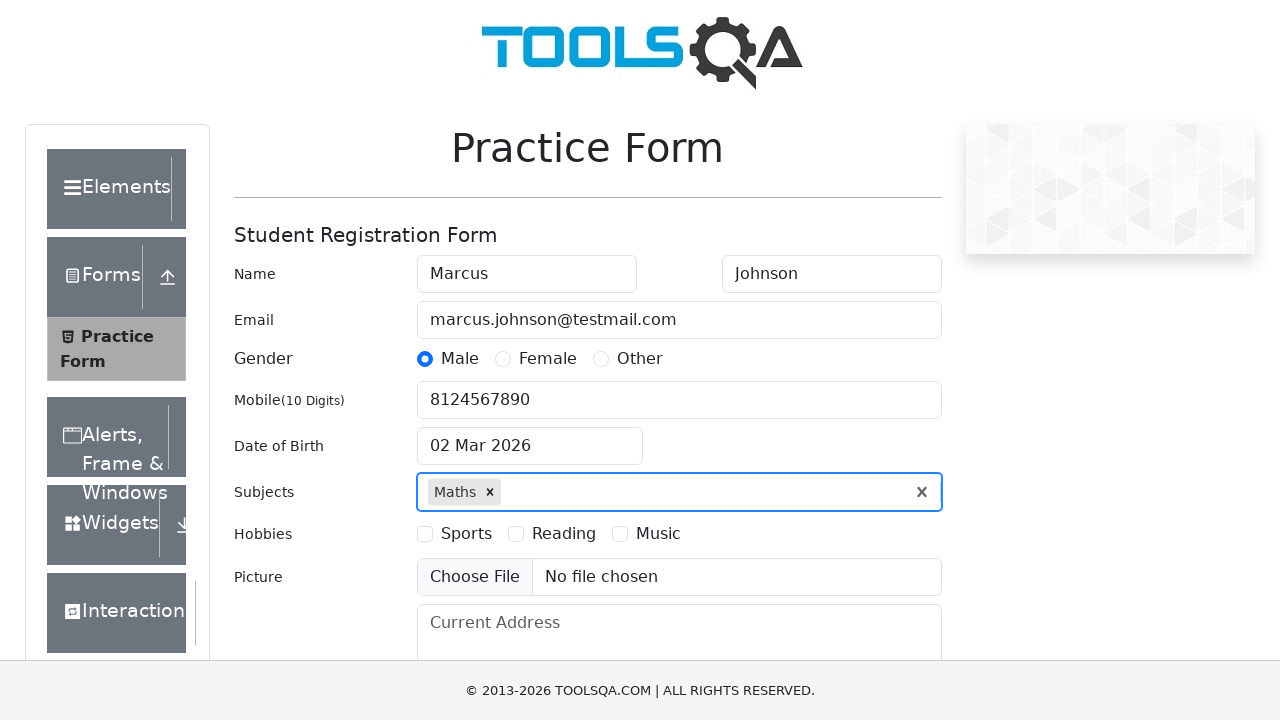

Selected Music hobby checkbox at (658, 534) on label[for='hobbies-checkbox-3']
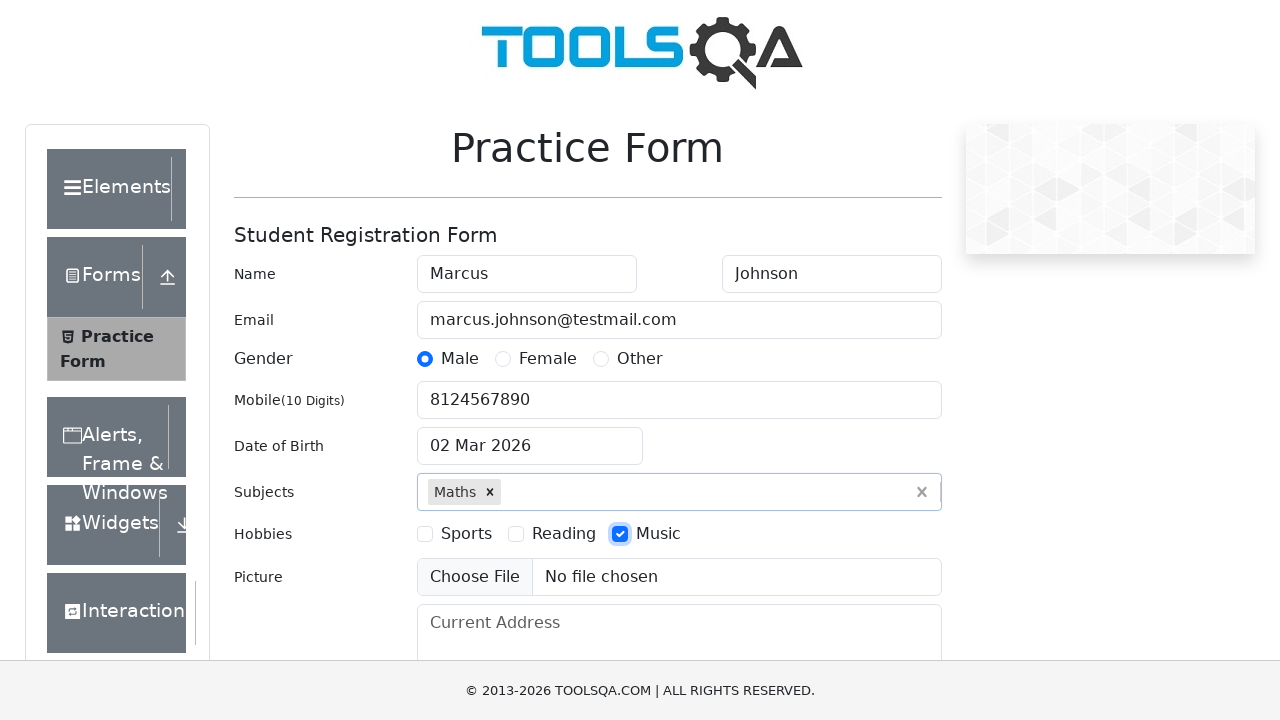

Filled current address field with '123 Test Avenue, Suite 456' on #currentAddress
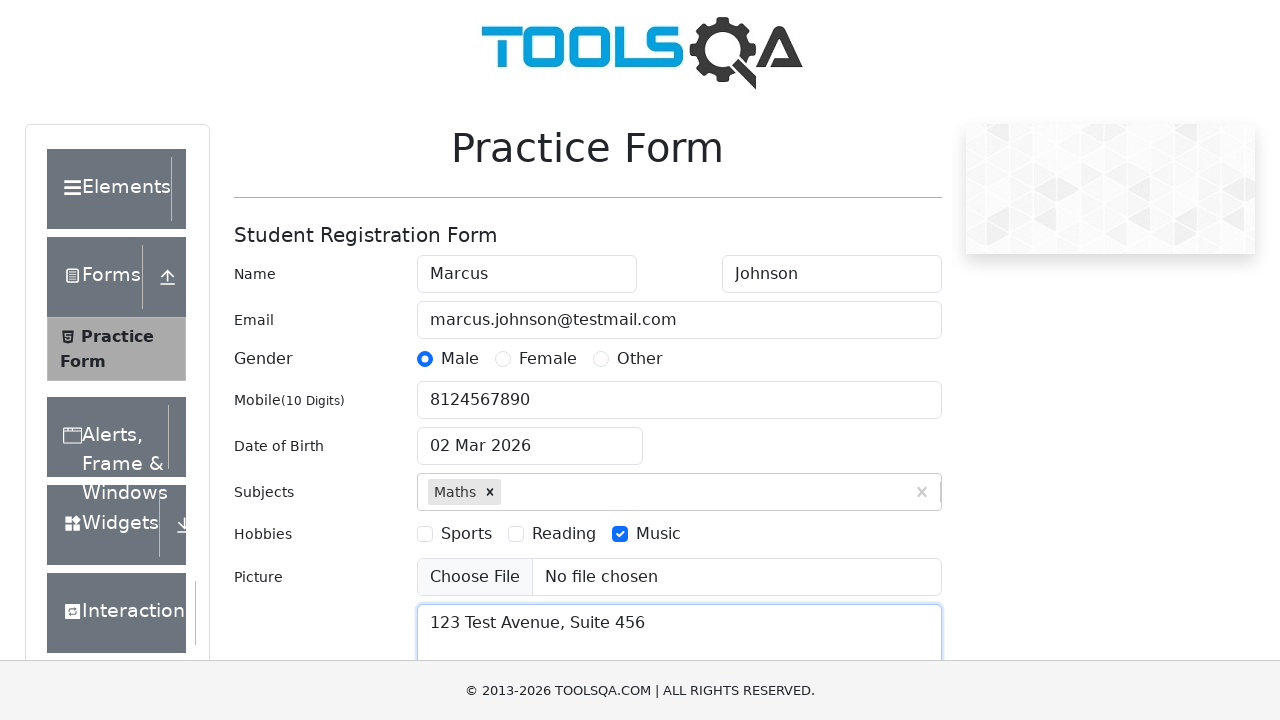

Clicked state dropdown to open options at (527, 437) on #state
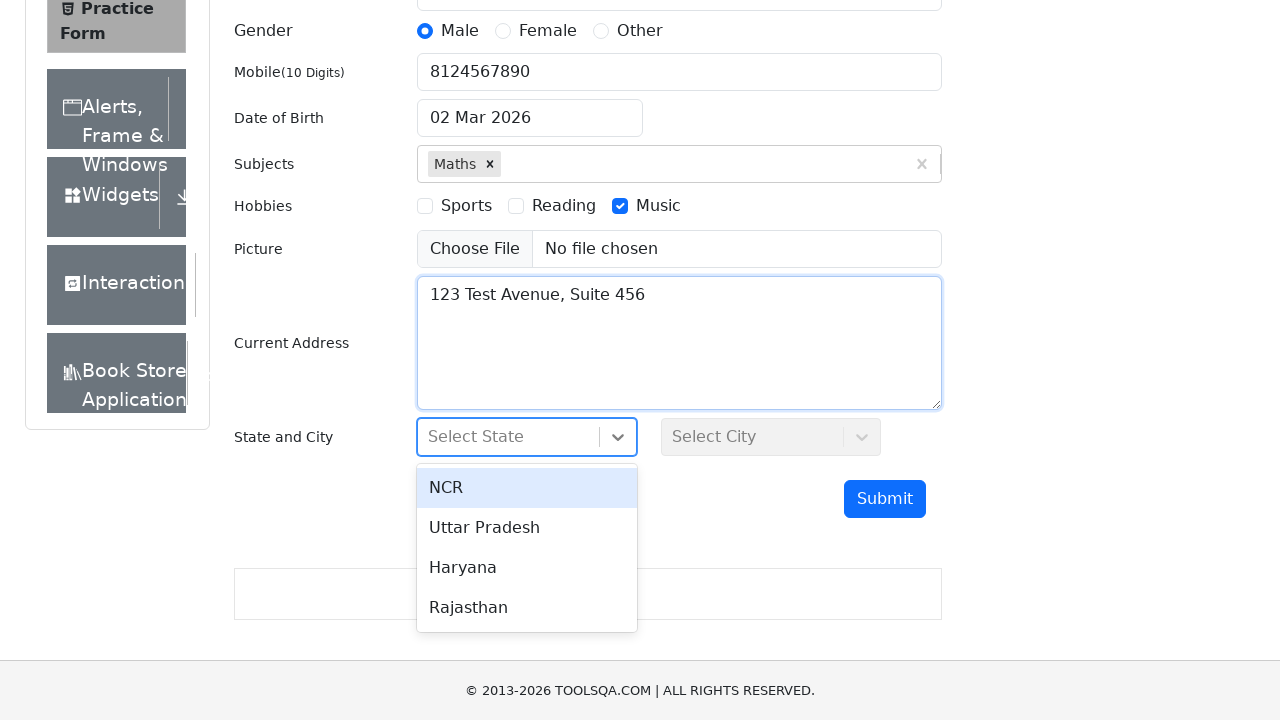

State dropdown options loaded
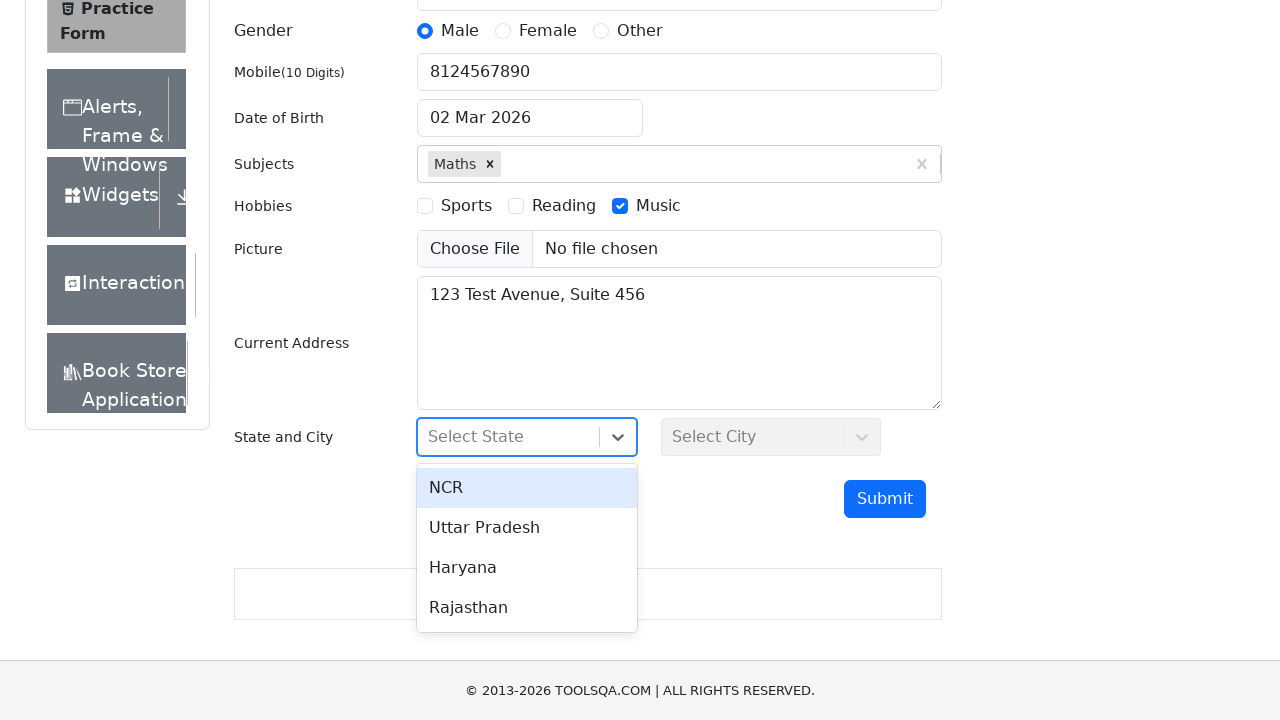

Selected first state option from dropdown at (527, 488) on div[id*='react-select-3-option-0']
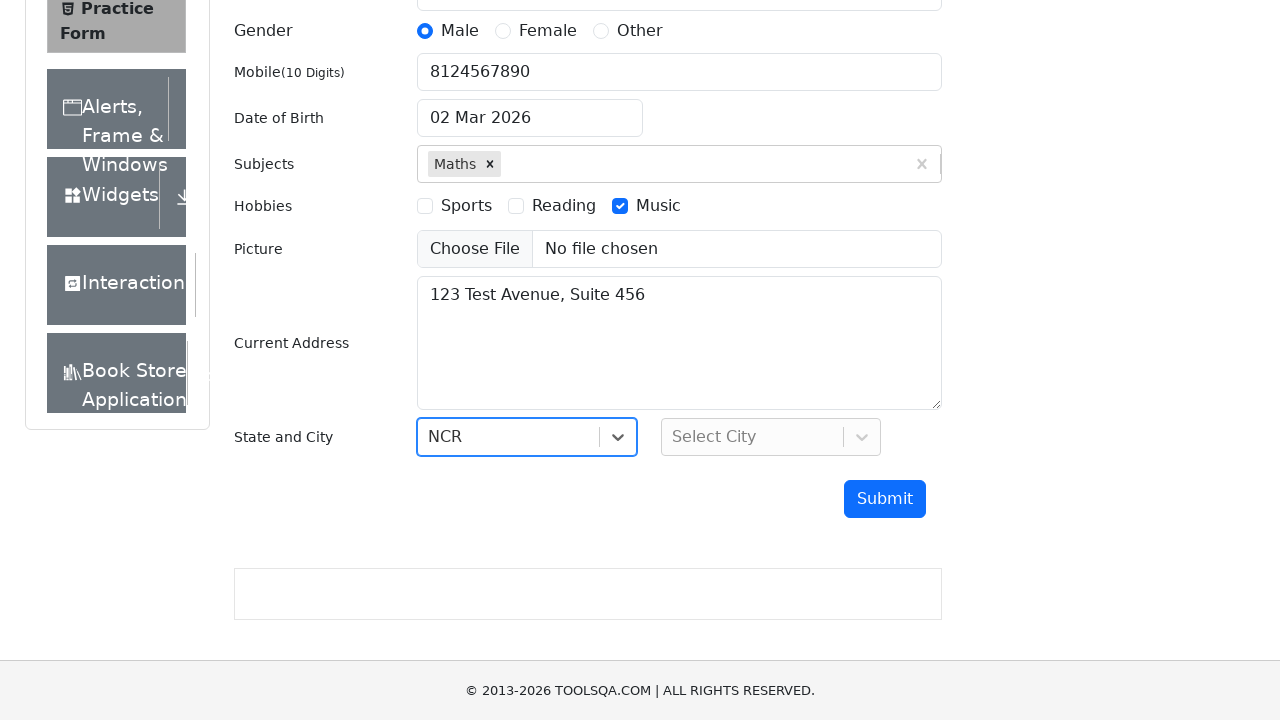

Clicked city dropdown to open options at (771, 437) on #city
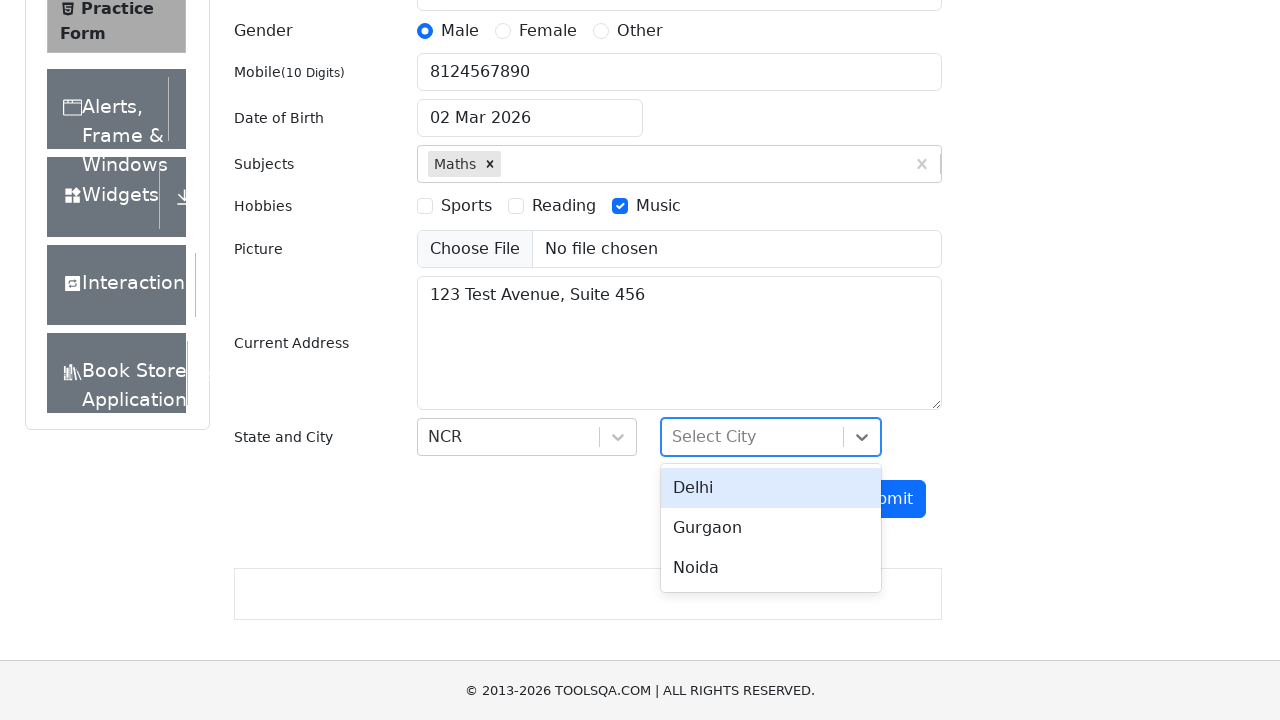

City dropdown options loaded
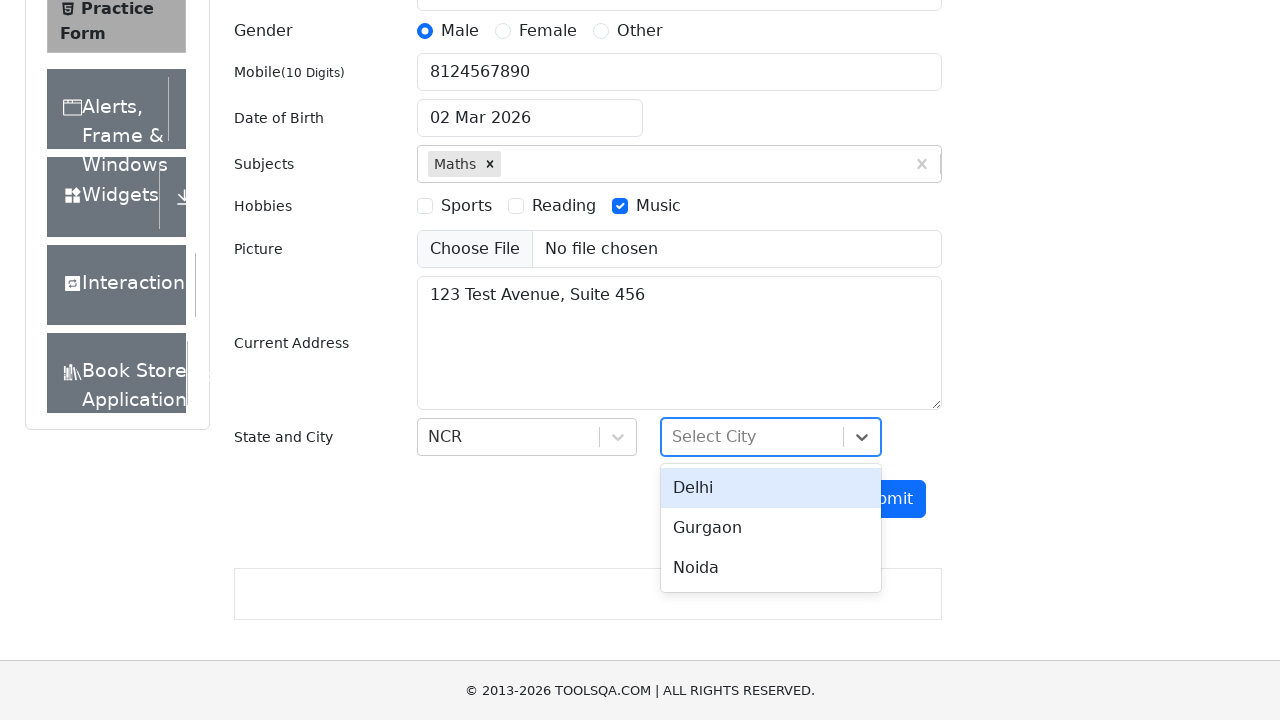

Selected first city option from dropdown at (771, 488) on div[id*='react-select-4-option-0']
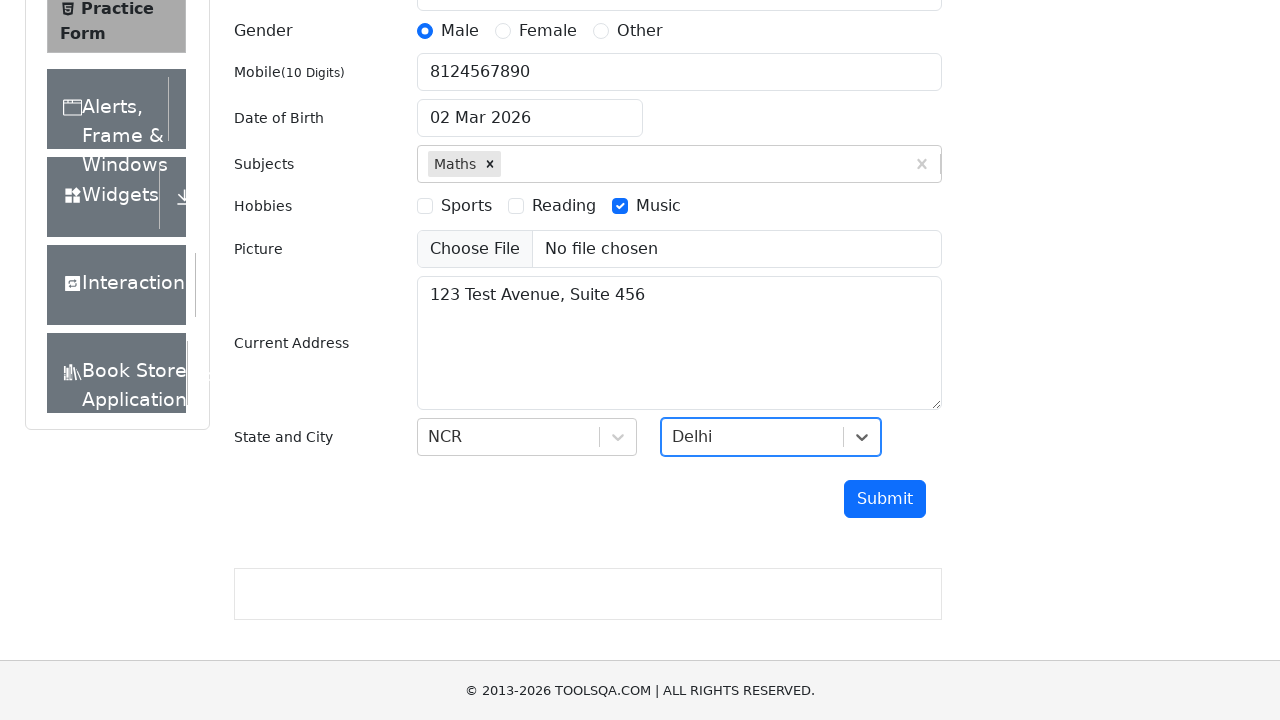

Clicked submit button to submit the form at (885, 499) on xpath=//button[@id='submit']
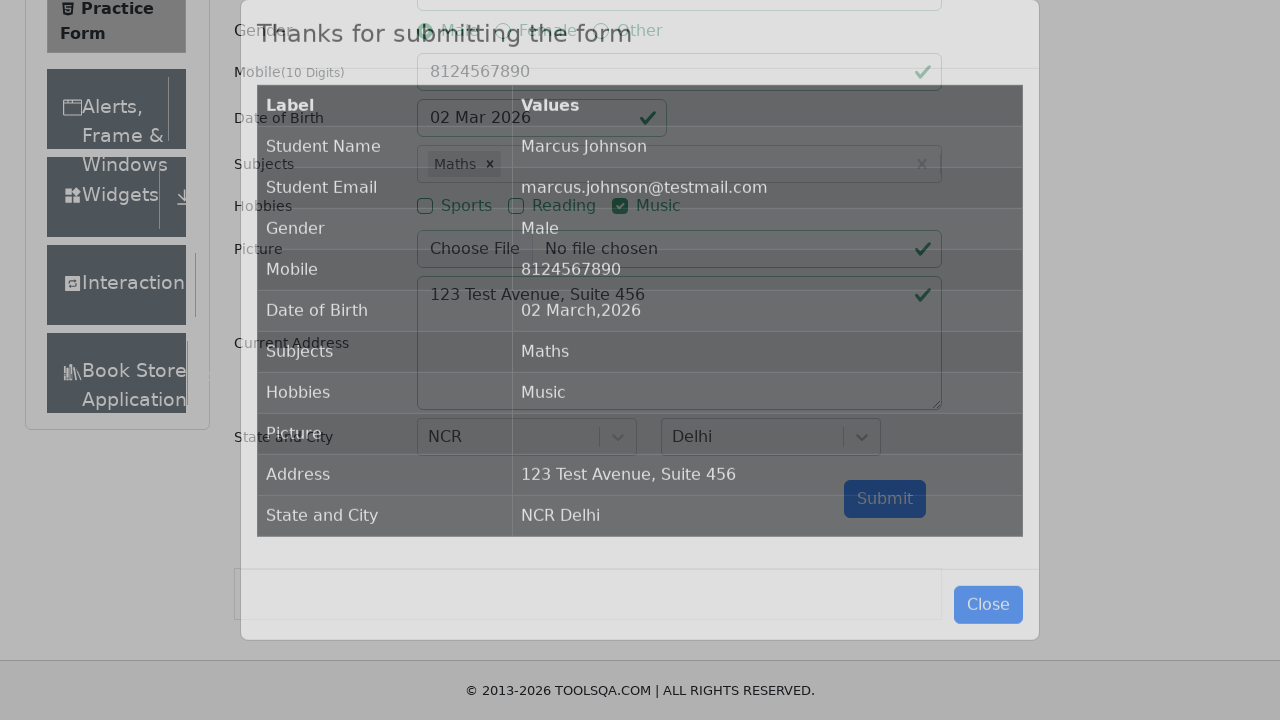

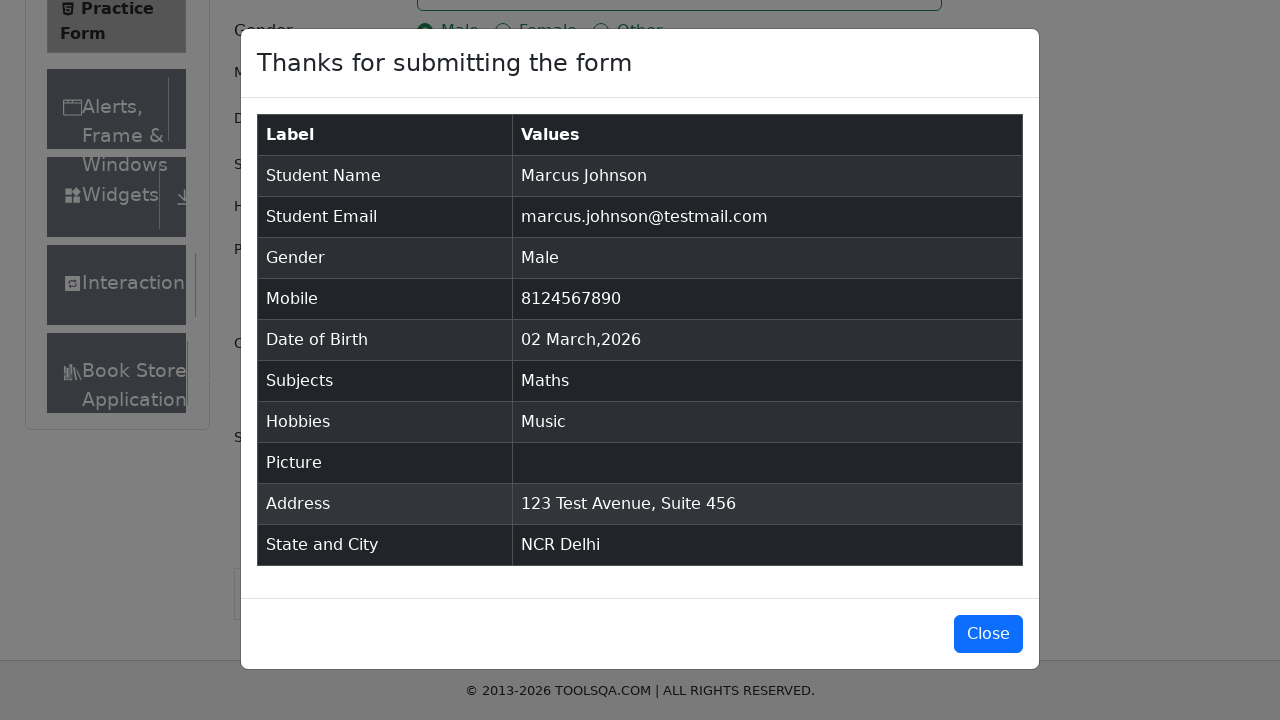